Tests scrolling to a button element and clicking it on a demo page that demonstrates execute_script functionality

Starting URL: https://SunInJuly.github.io/execute_script.html

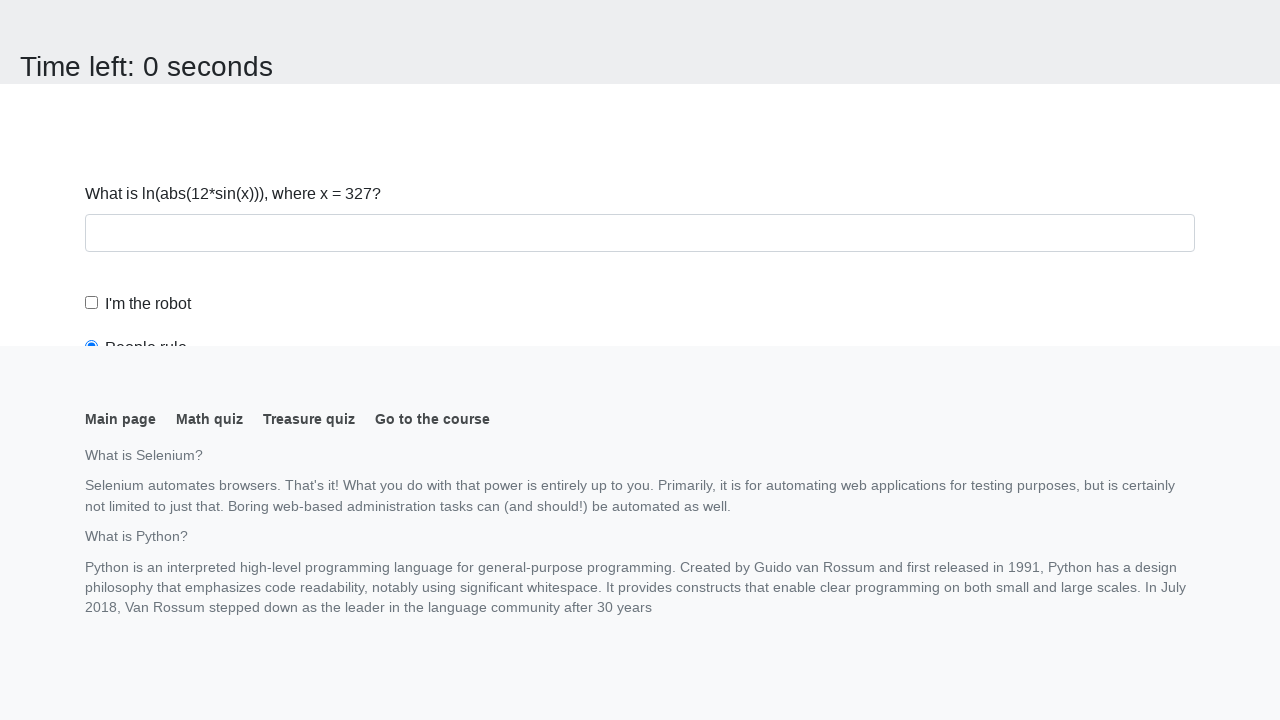

Navigated to execute_script demo page
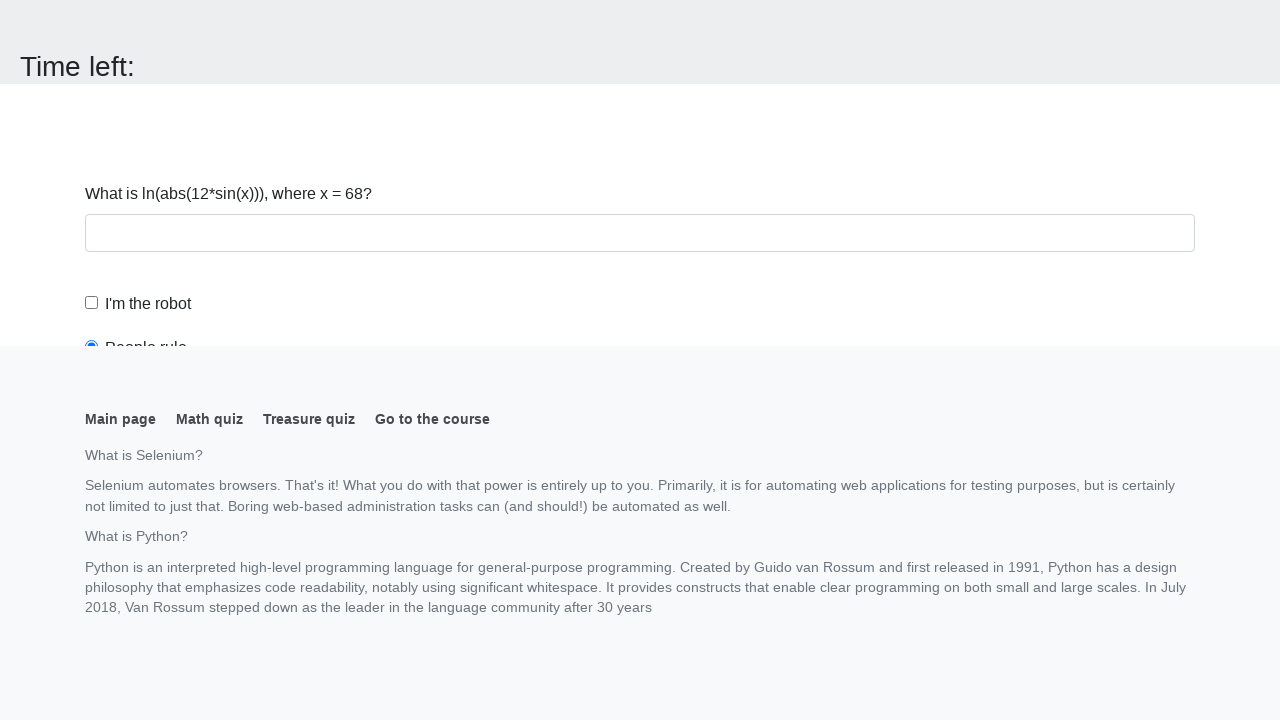

Located button element
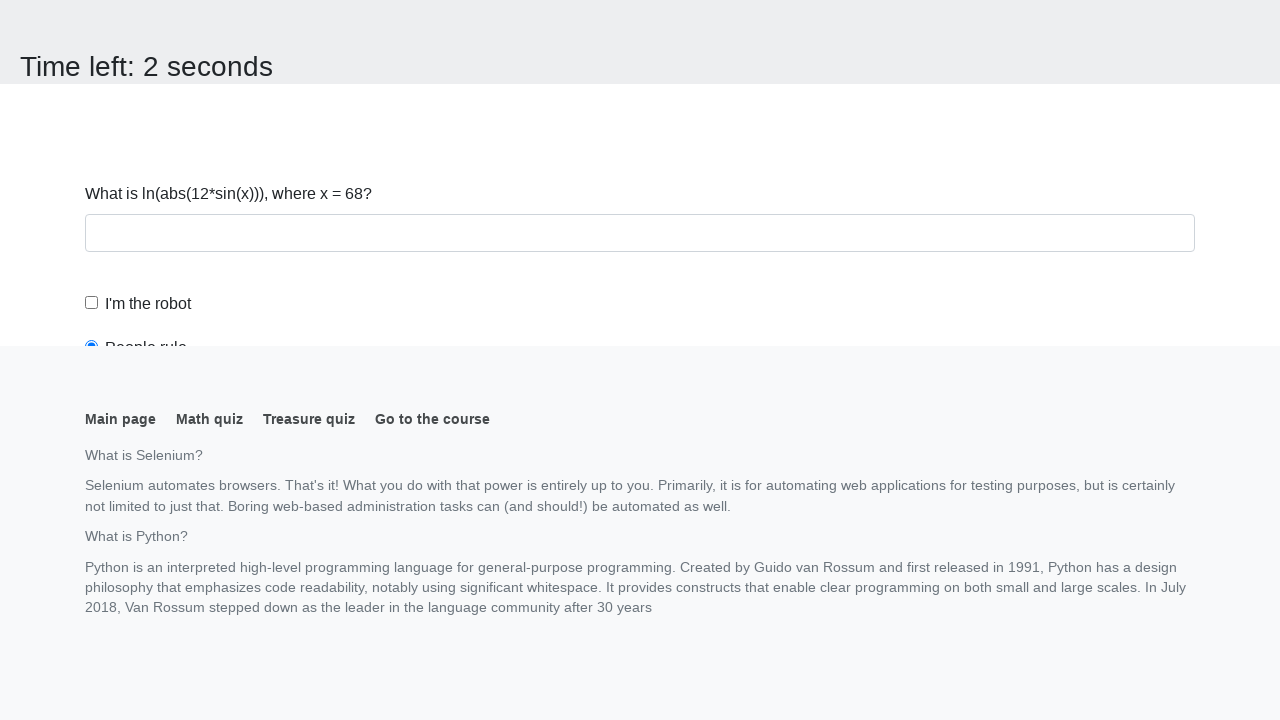

Scrolled button element into view
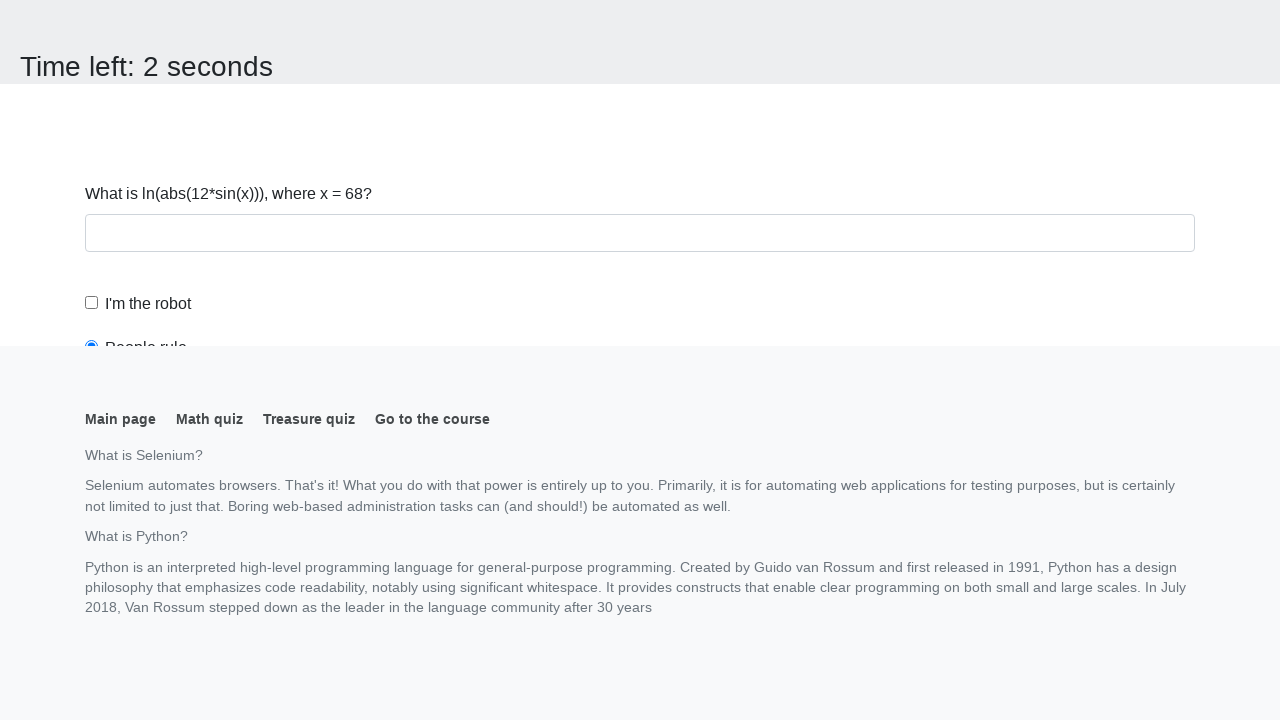

Clicked button element at (123, 20) on button
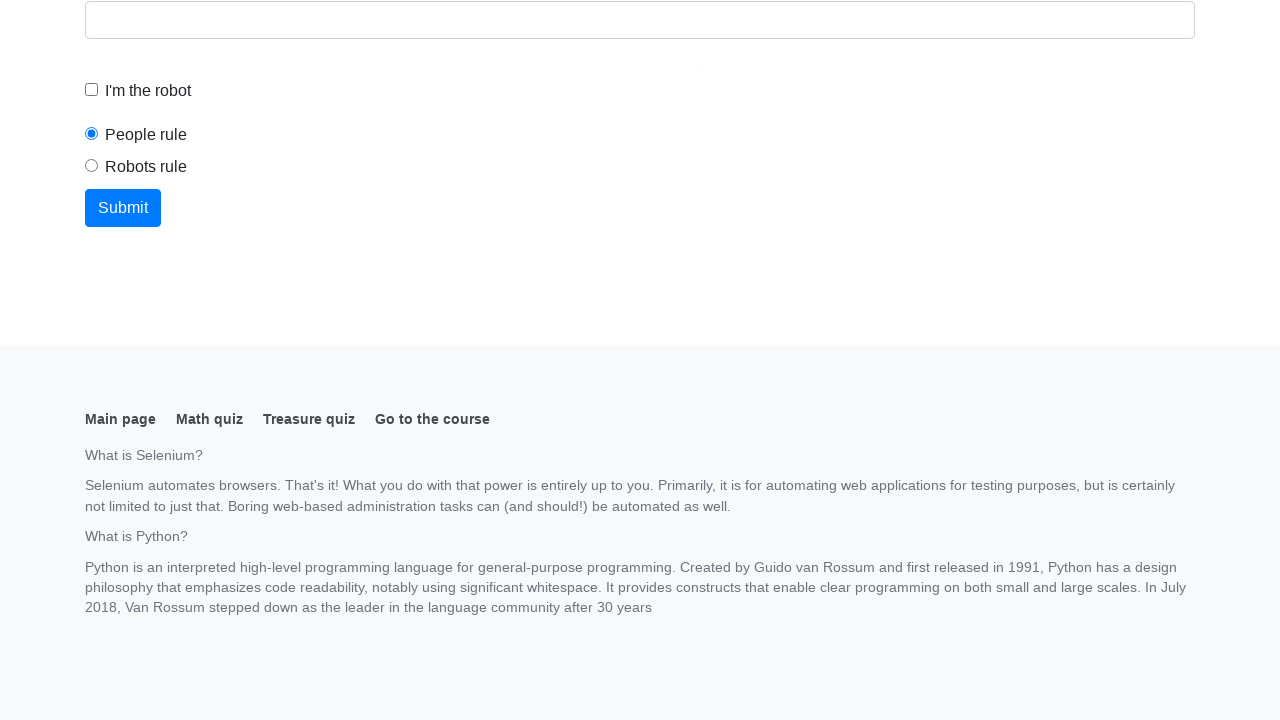

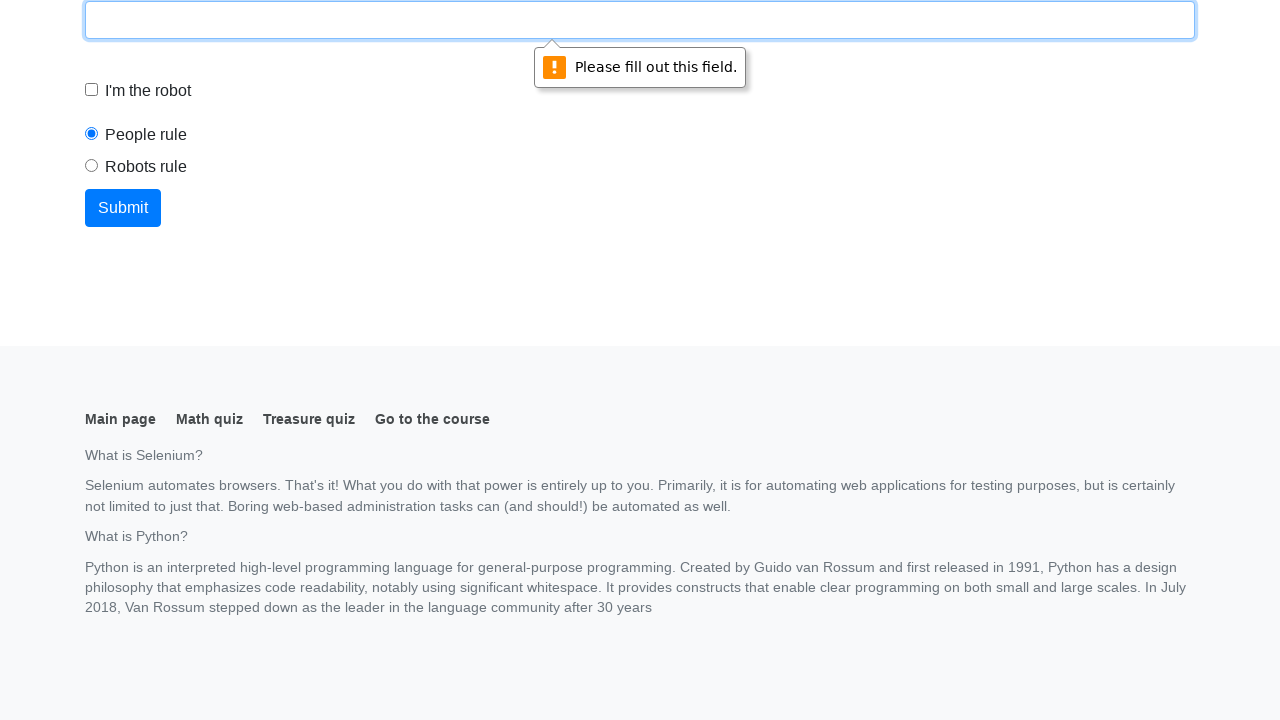